Tests input functionality on LeafGround practice site by navigating to the input components page and entering text into an input field

Starting URL: https://leafground.com/input.xhtml

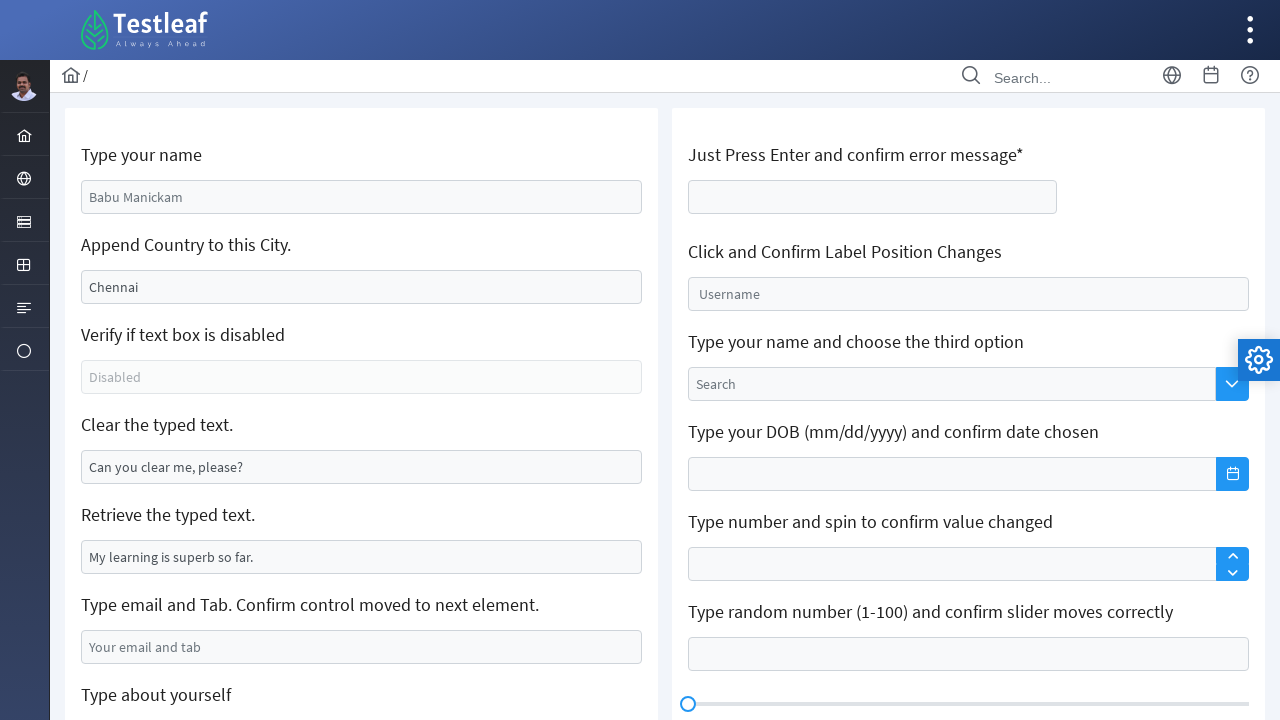

Page loaded and DOM content ready
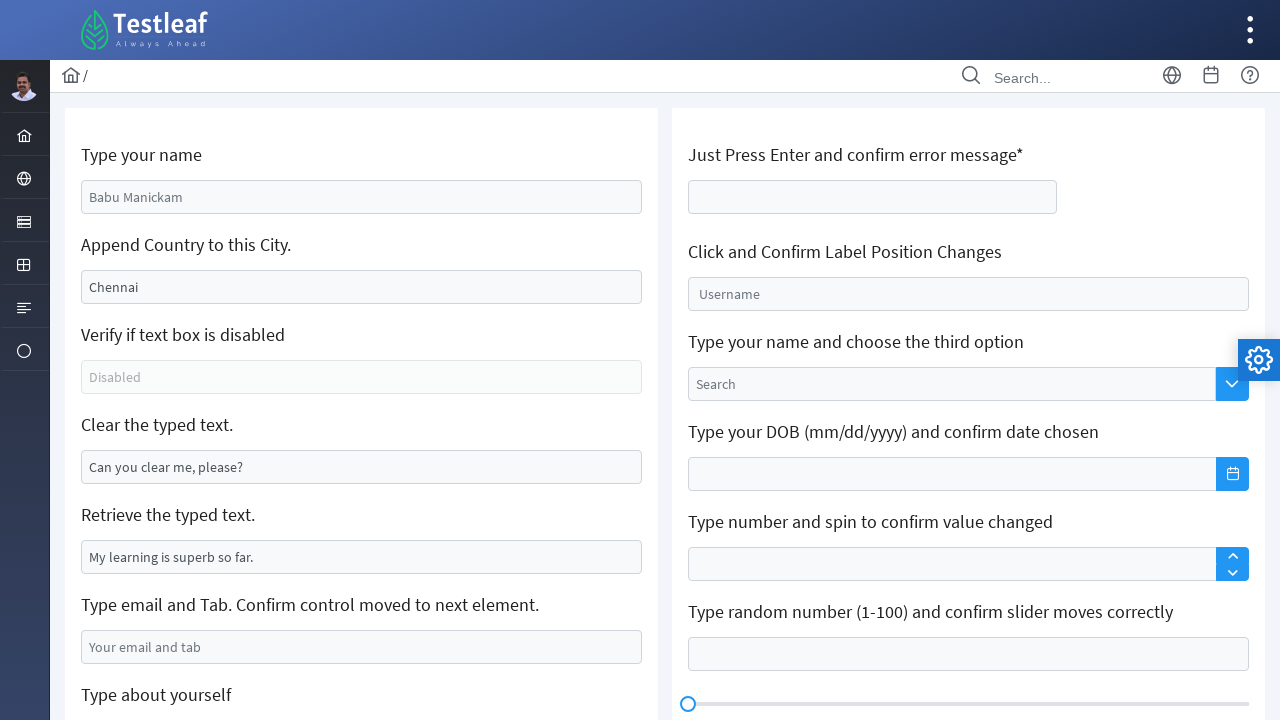

Entered 'TN' into the input field on input#j_idt88\:j_idt91
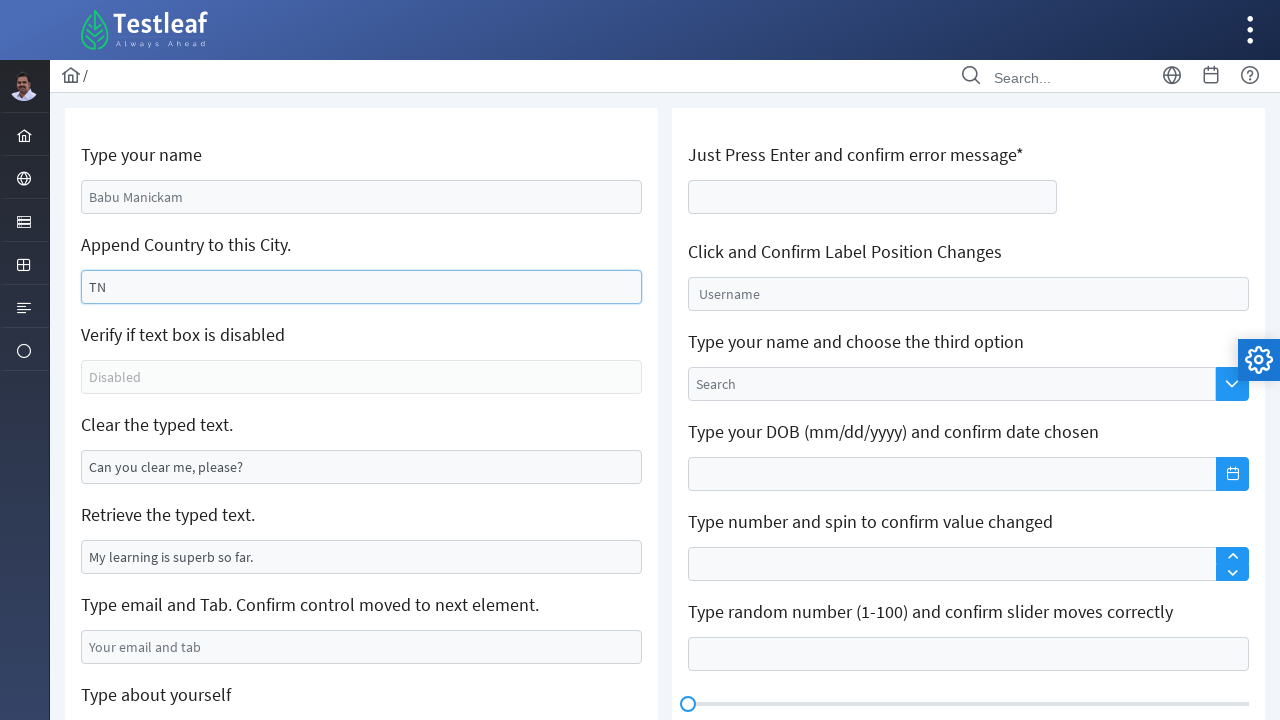

Waited 1 second to observe the result
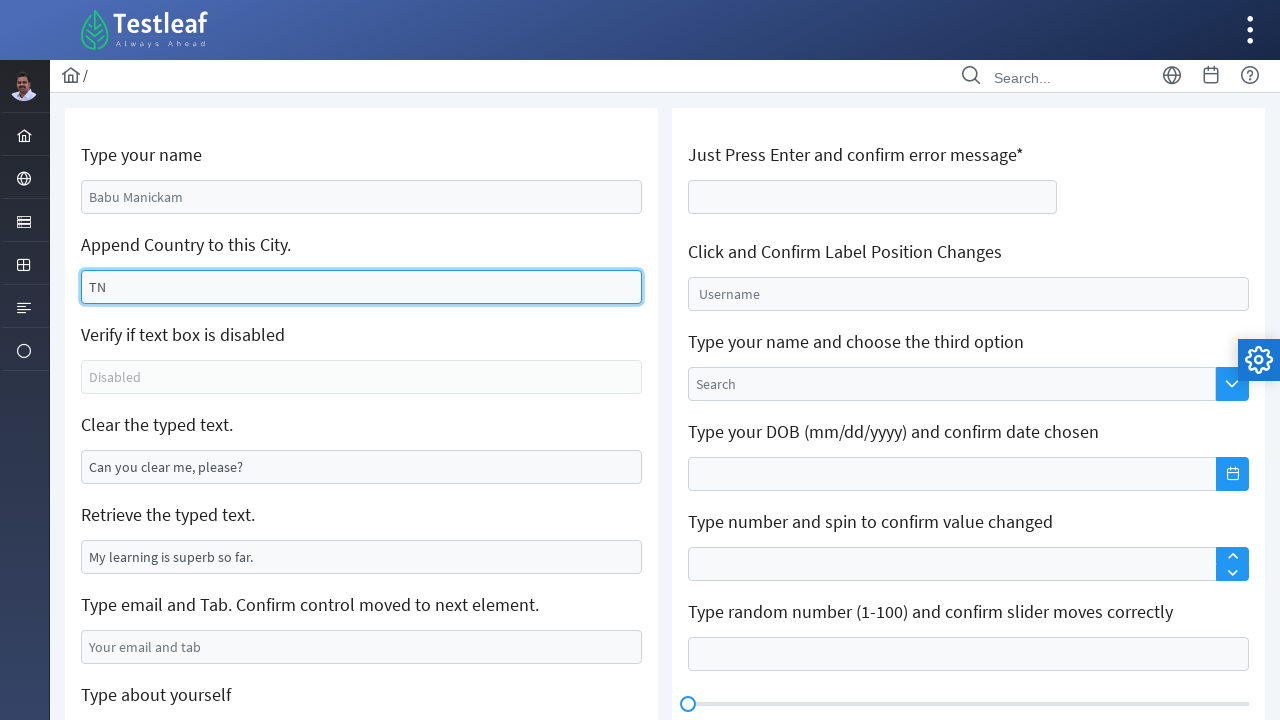

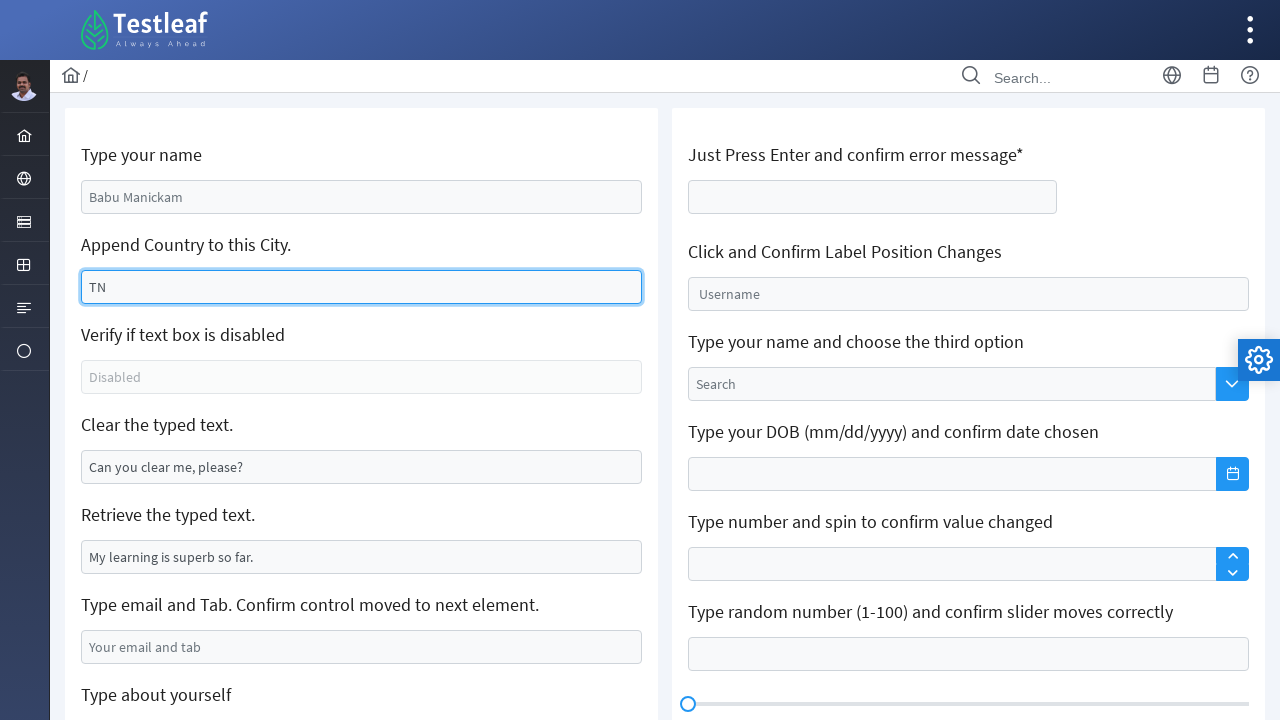